Tests marking all todo items as completed using the toggle all checkbox.

Starting URL: https://demo.playwright.dev/todomvc

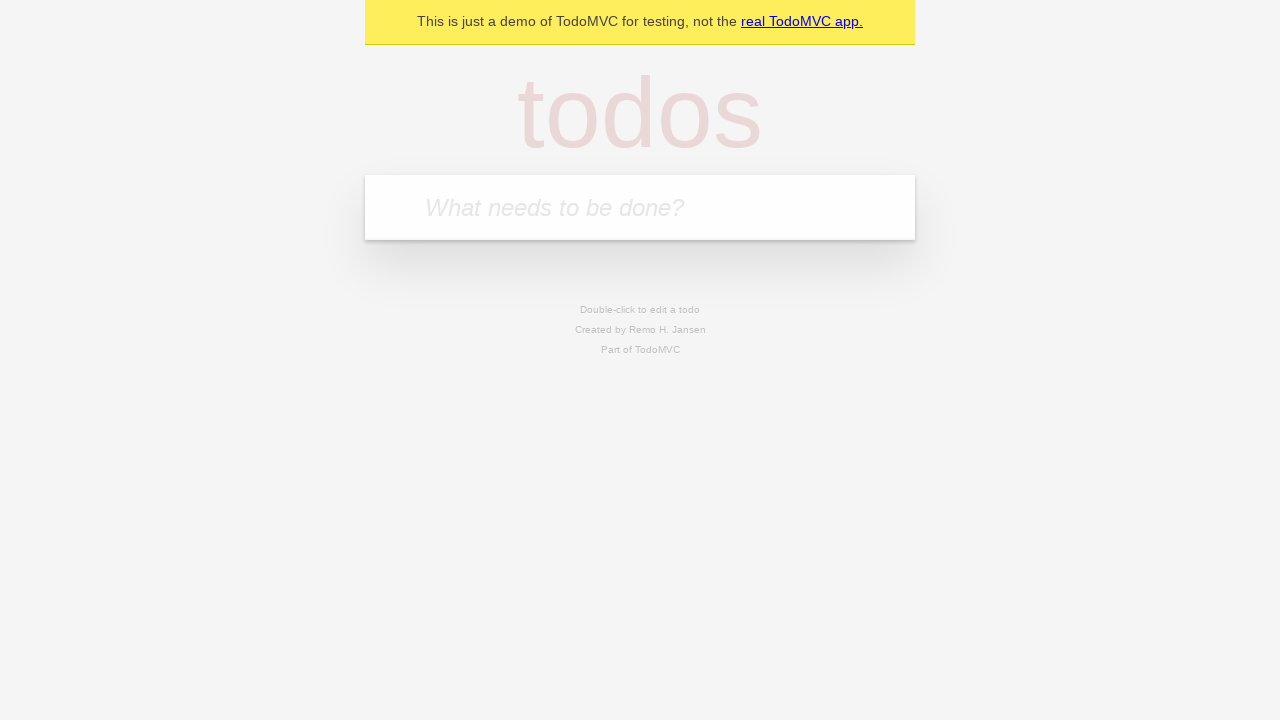

Filled todo input with 'buy some cheese' on internal:attr=[placeholder="What needs to be done?"i]
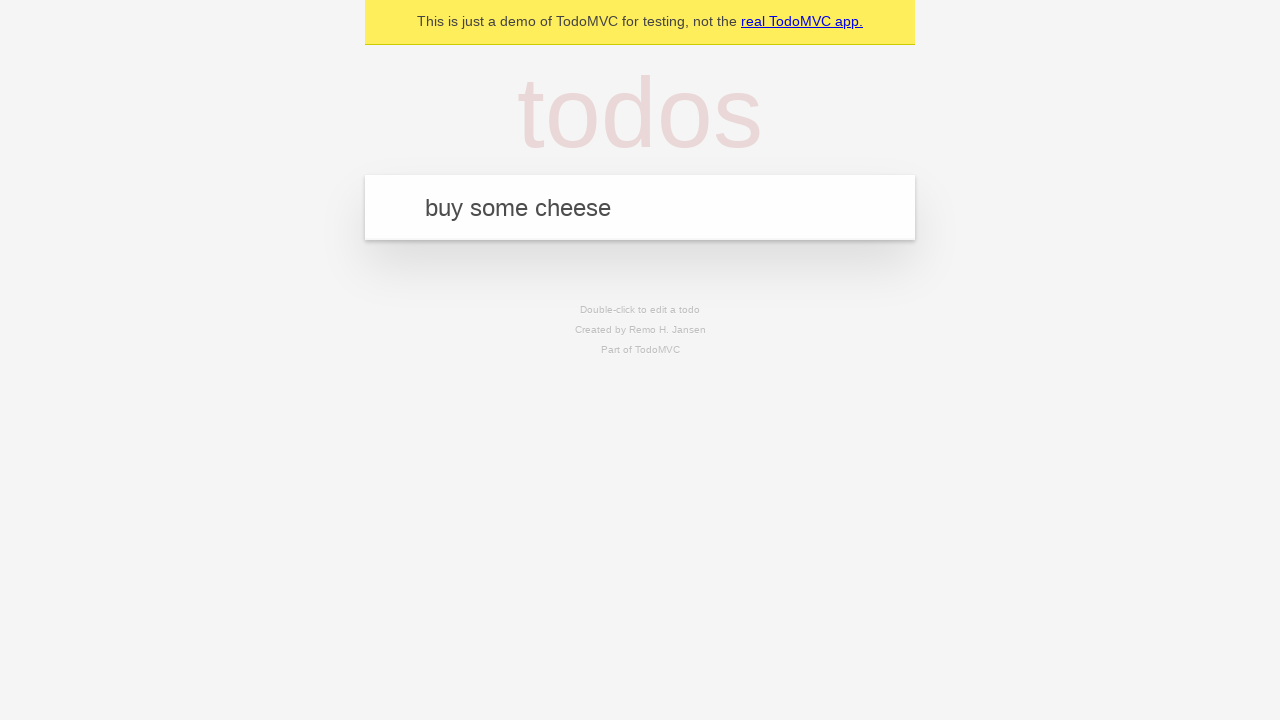

Pressed Enter to add first todo item on internal:attr=[placeholder="What needs to be done?"i]
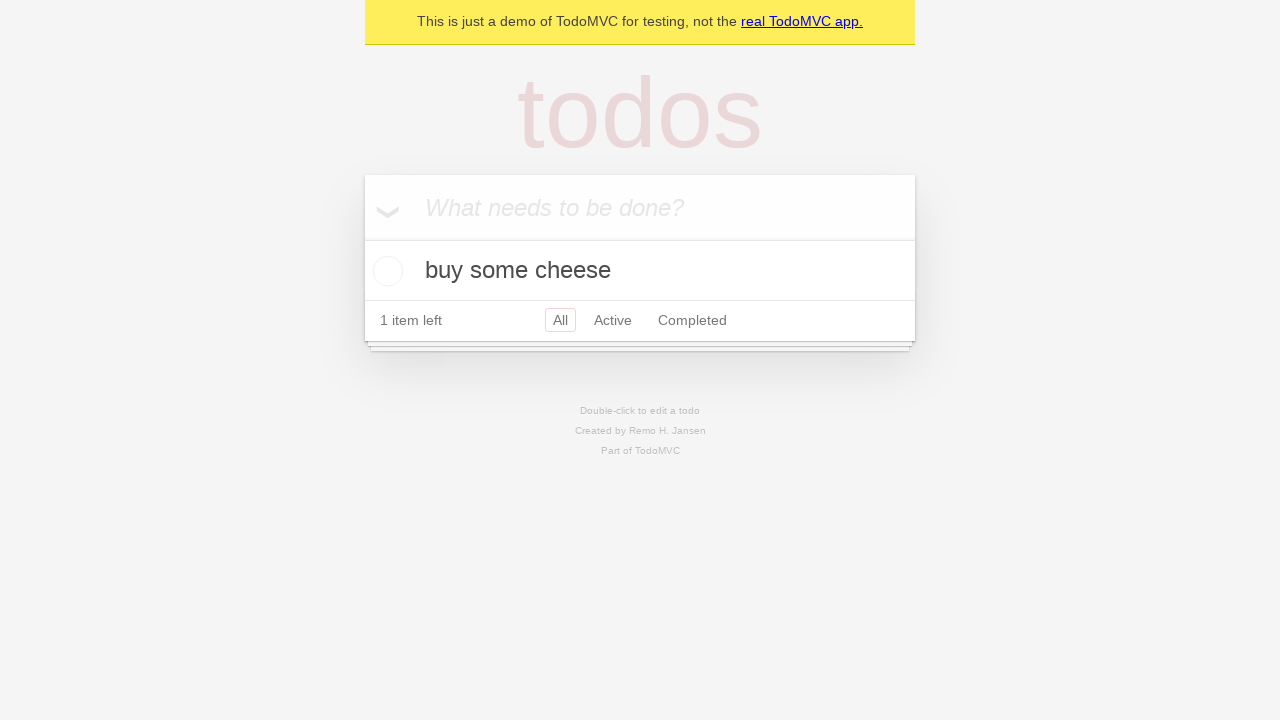

Filled todo input with 'feed the cat' on internal:attr=[placeholder="What needs to be done?"i]
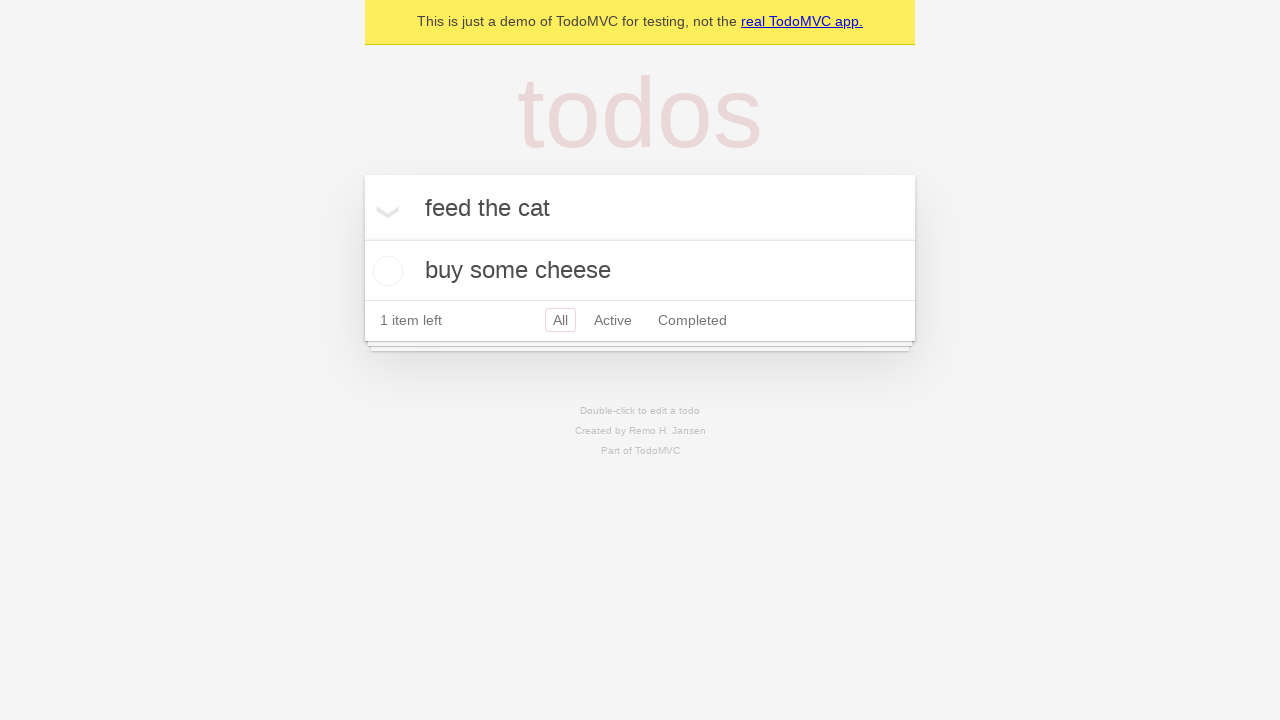

Pressed Enter to add second todo item on internal:attr=[placeholder="What needs to be done?"i]
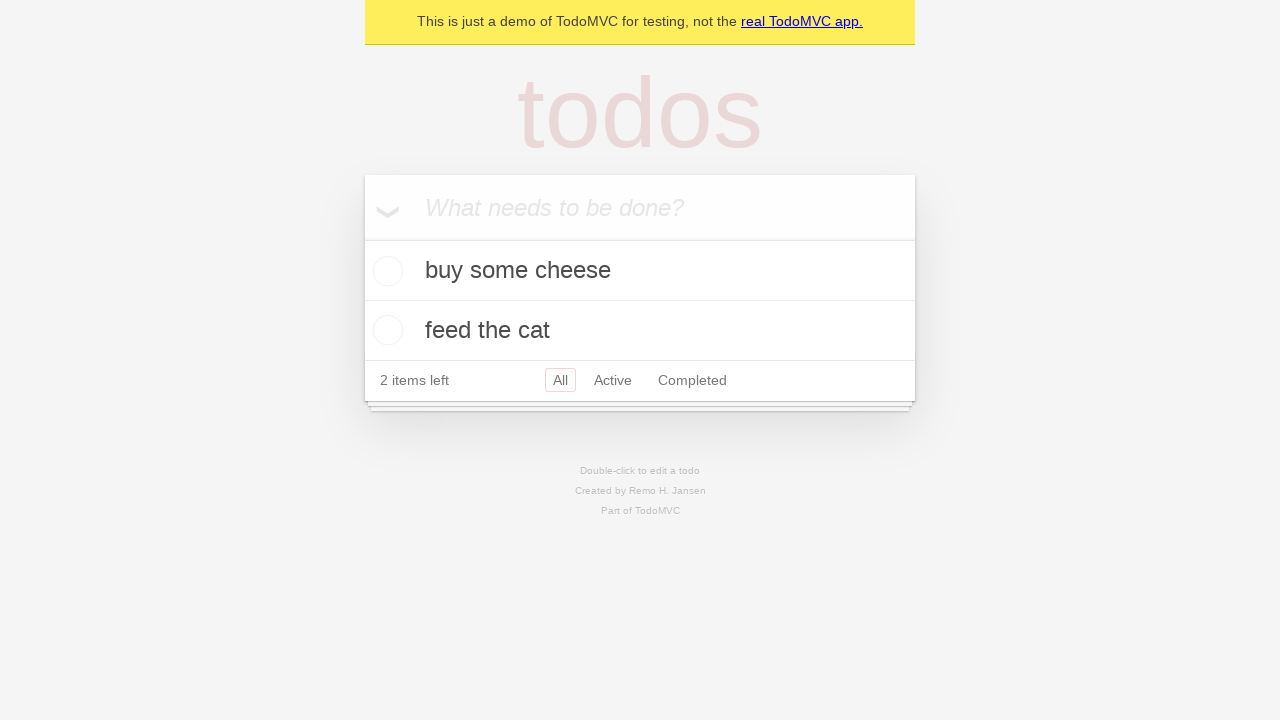

Filled todo input with 'book a doctors appointment' on internal:attr=[placeholder="What needs to be done?"i]
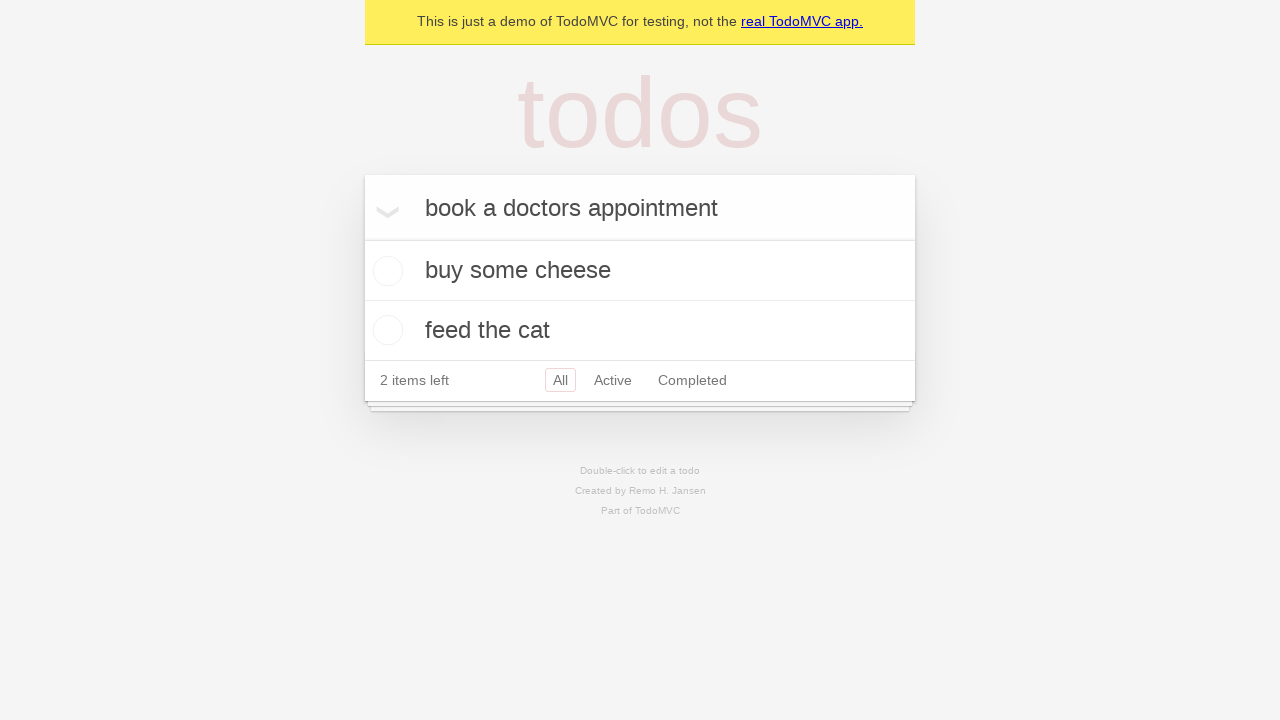

Pressed Enter to add third todo item on internal:attr=[placeholder="What needs to be done?"i]
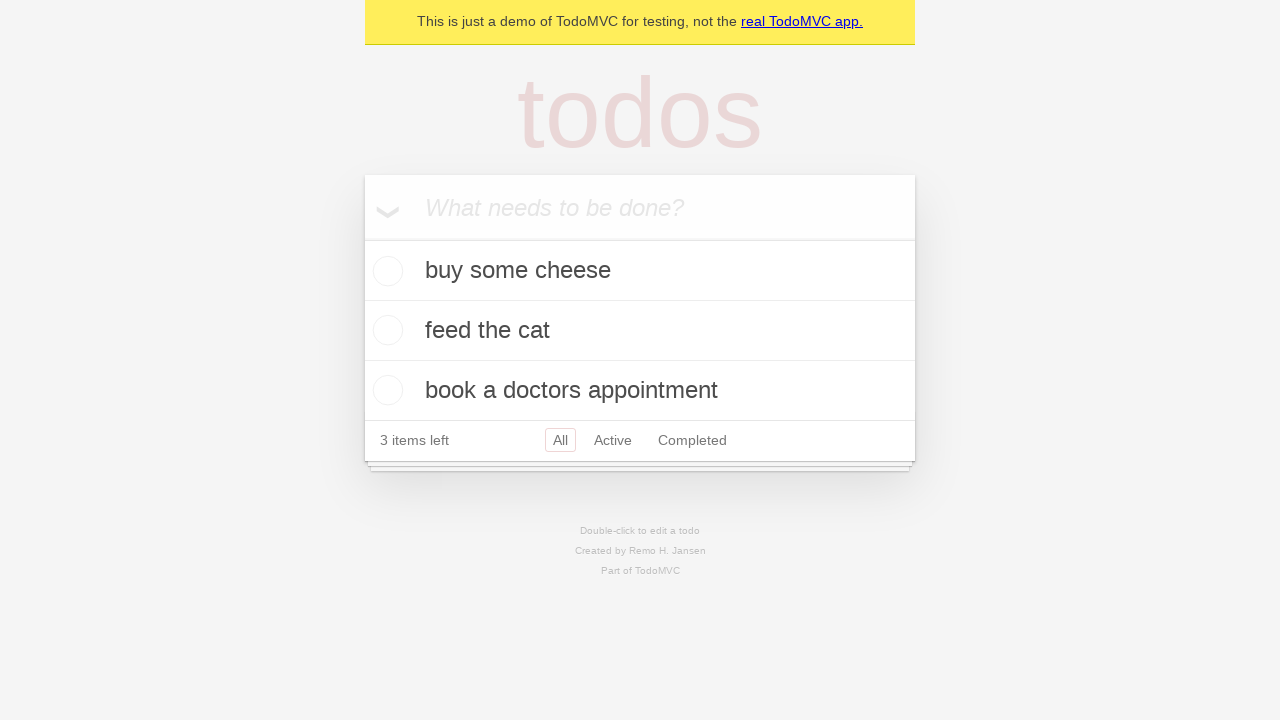

Clicked 'Mark all as complete' checkbox to mark all items as completed at (362, 238) on internal:label="Mark all as complete"i
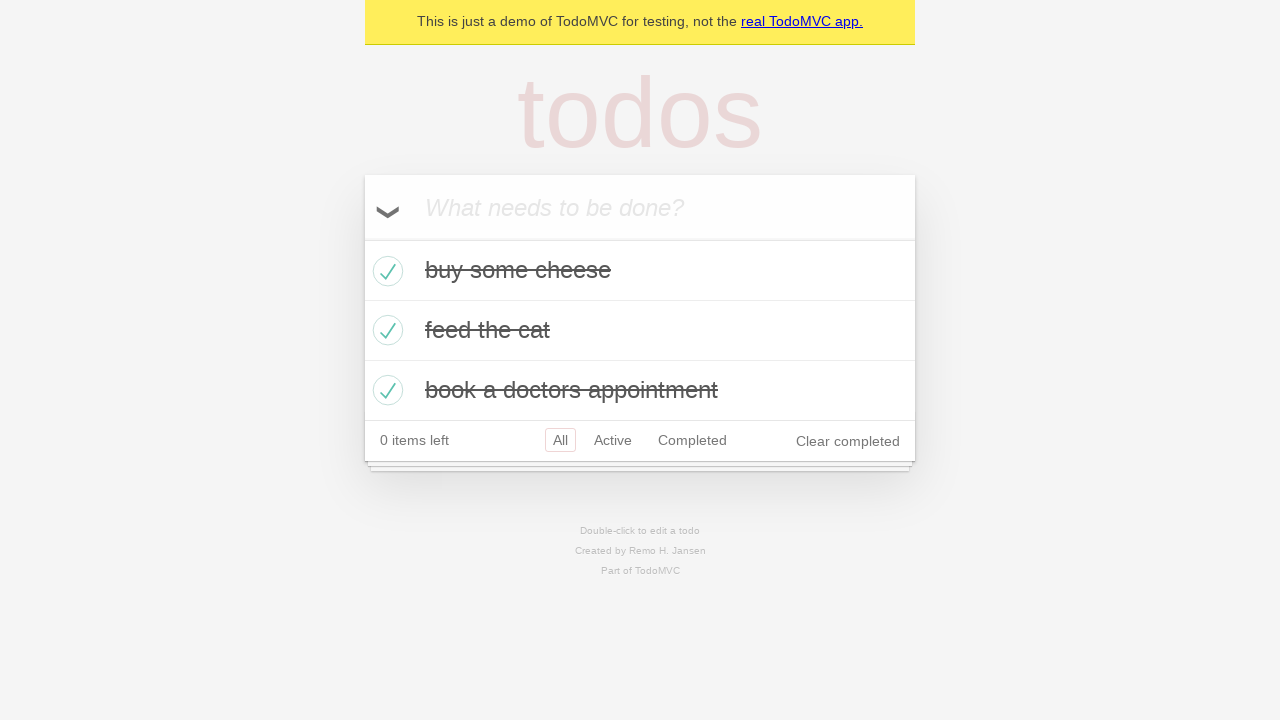

Waited for all todo items to be marked as completed
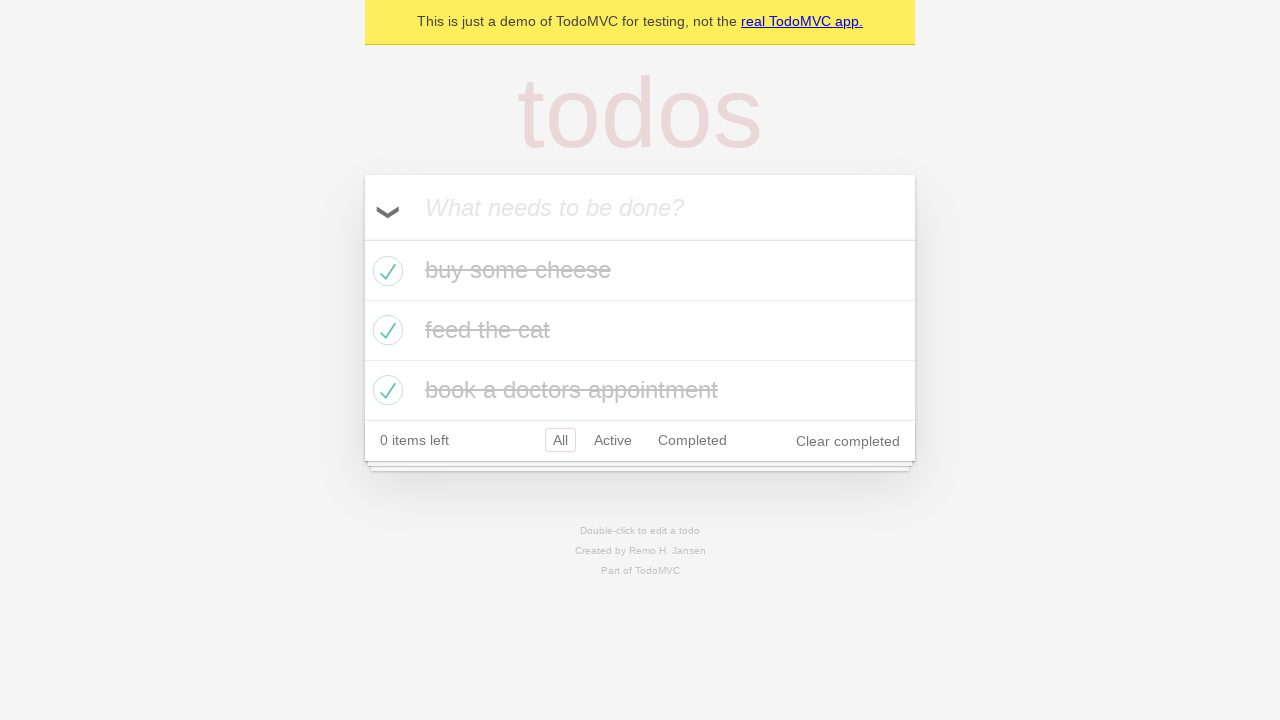

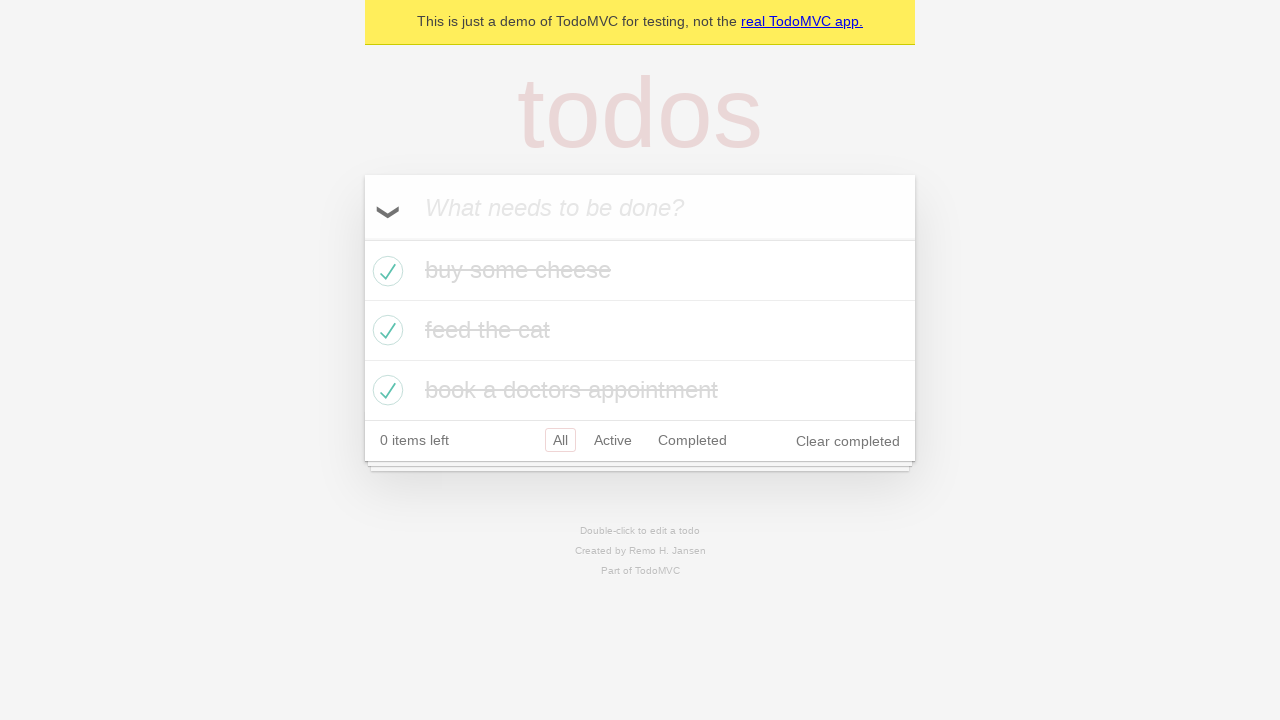